Tests navigation to Laptops category and verifies products are displayed

Starting URL: https://www.demoblaze.com/

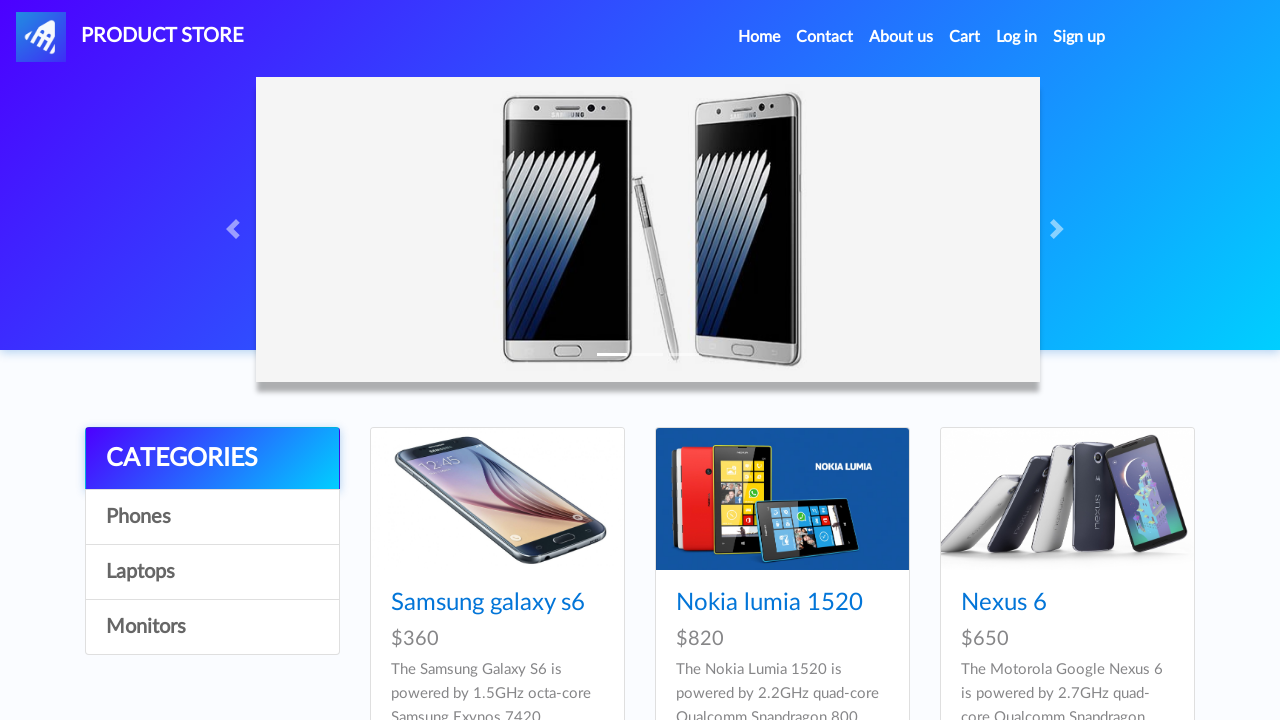

Clicked on Laptops category at (212, 572) on text=Laptops
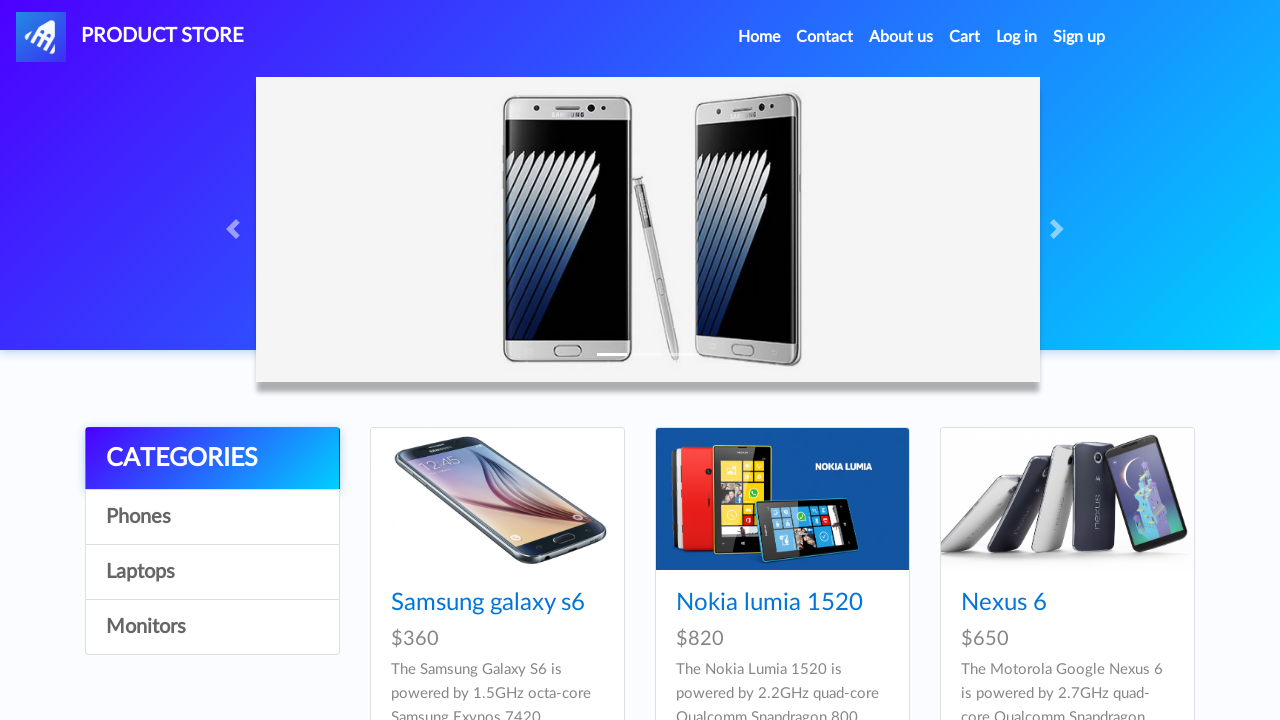

Waited 3 seconds for page to load
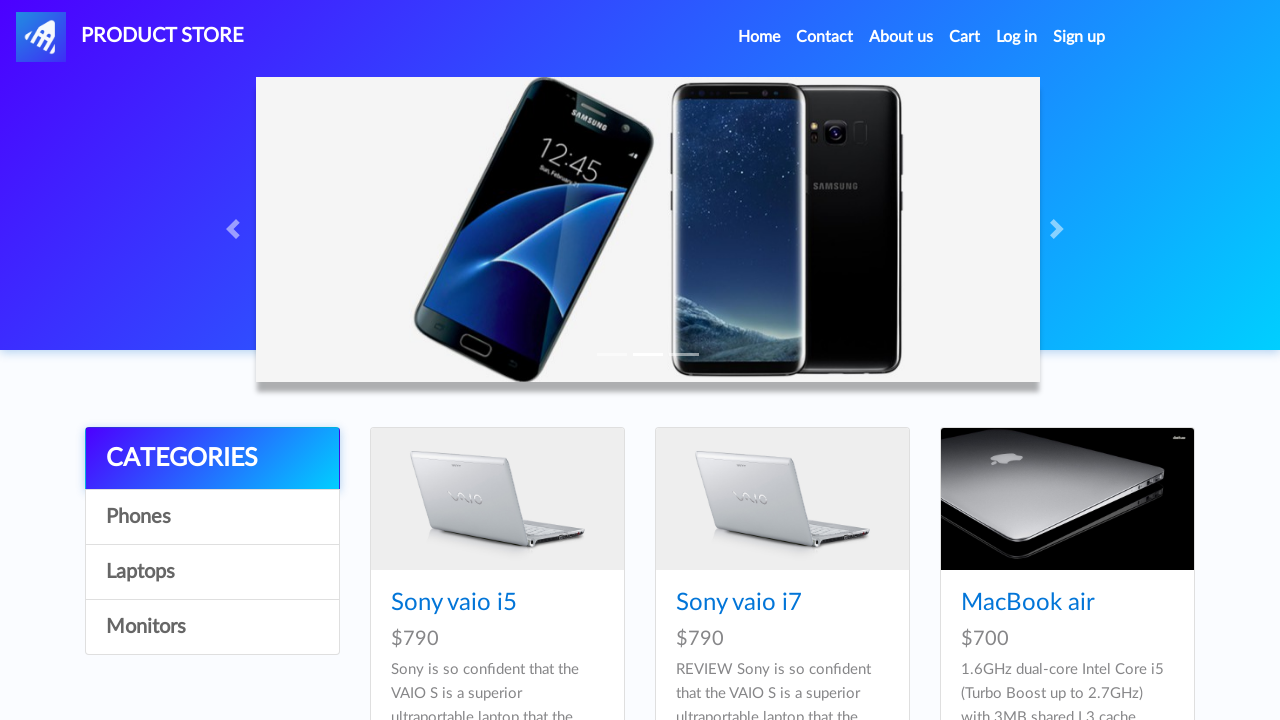

Verified Dell i7 8gb product is displayed
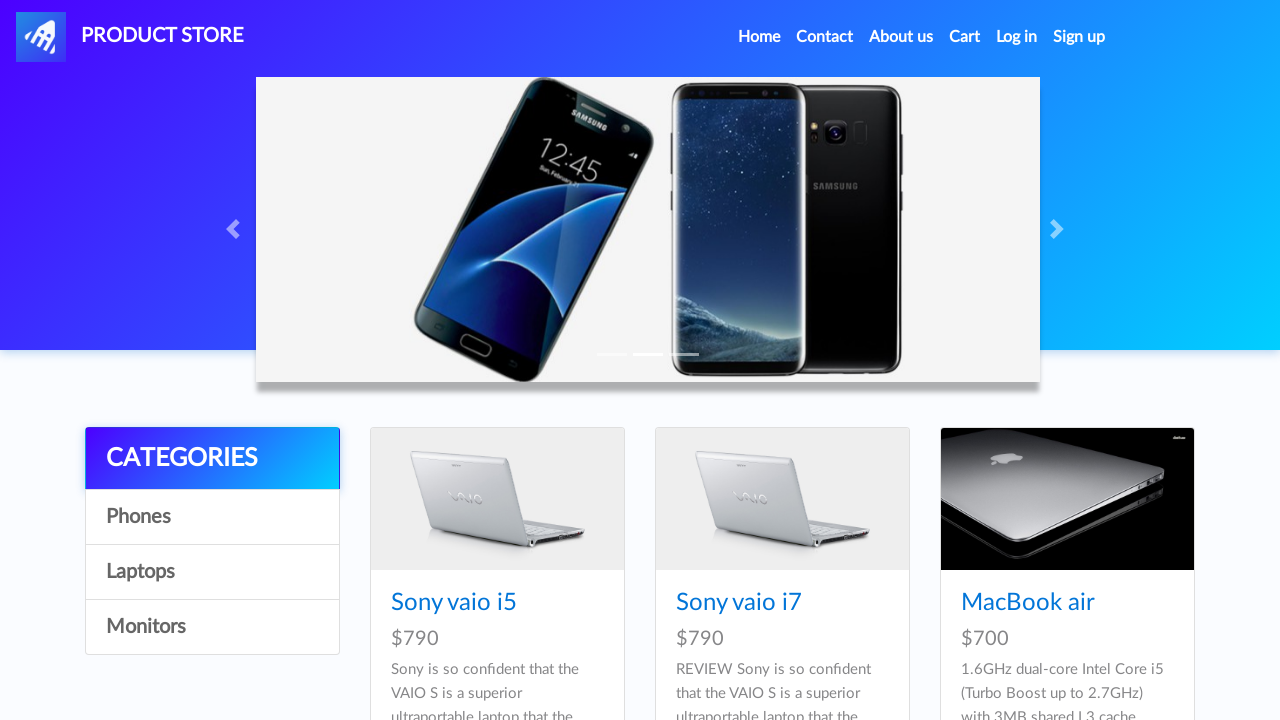

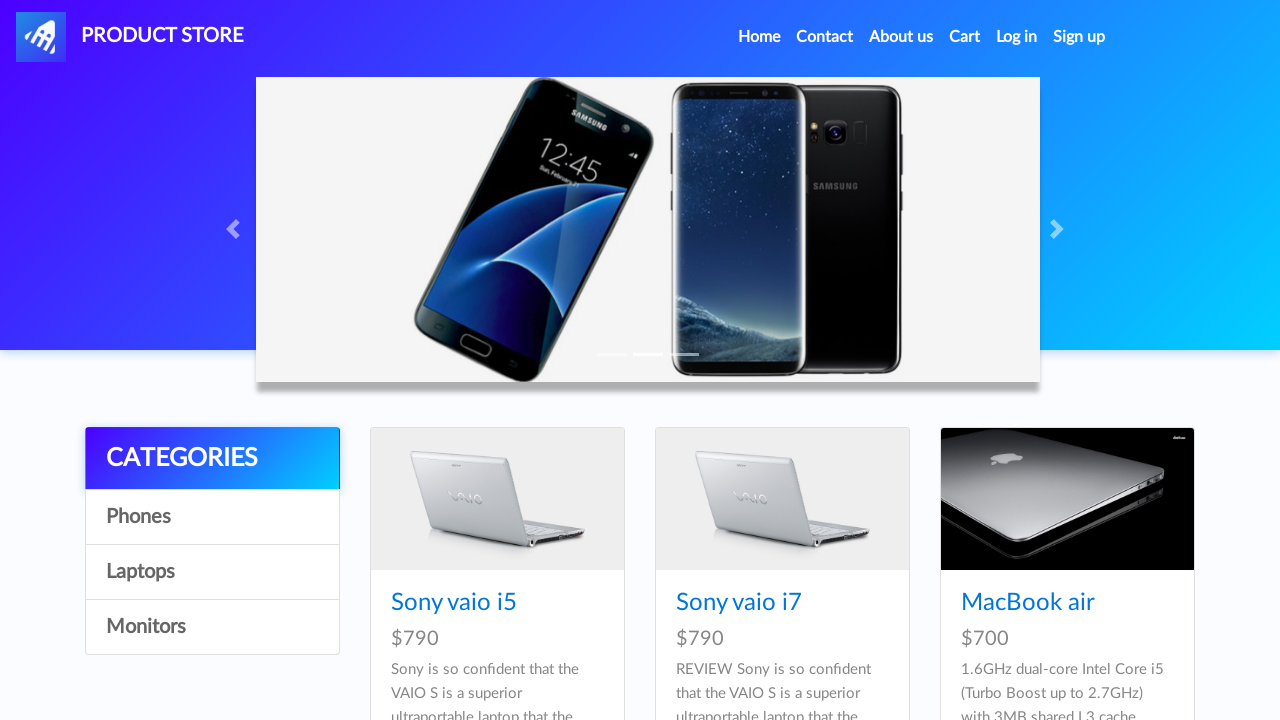